Tests the e-commerce flow on DemoBlaze: adds two products (Samsung Galaxy S6 and Nexus 6) to cart, verifies cart contents, then tests the checkout form with both invalid (empty fields) and valid user data to verify form validation and successful purchase completion.

Starting URL: https://www.demoblaze.com/

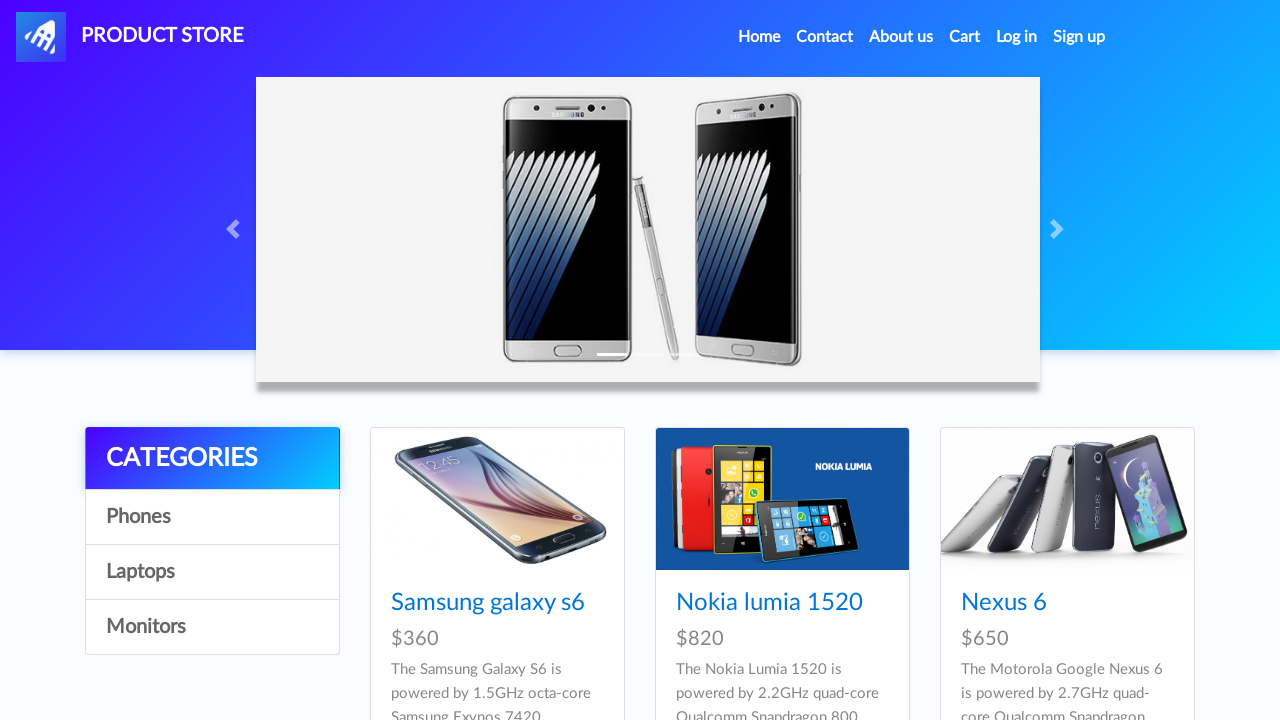

Clicked on Samsung Galaxy S6 product at (488, 603) on a.hrefch:text("Samsung galaxy s6")
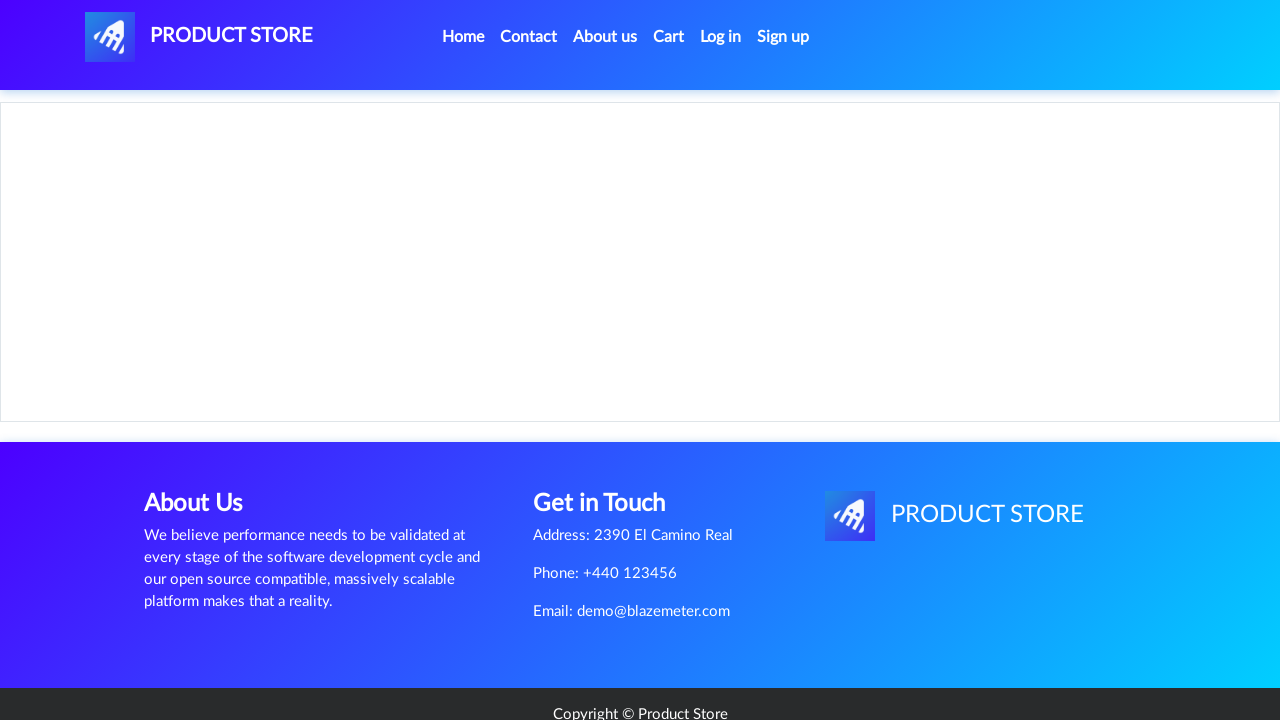

Set up dialog handler to accept product confirmation
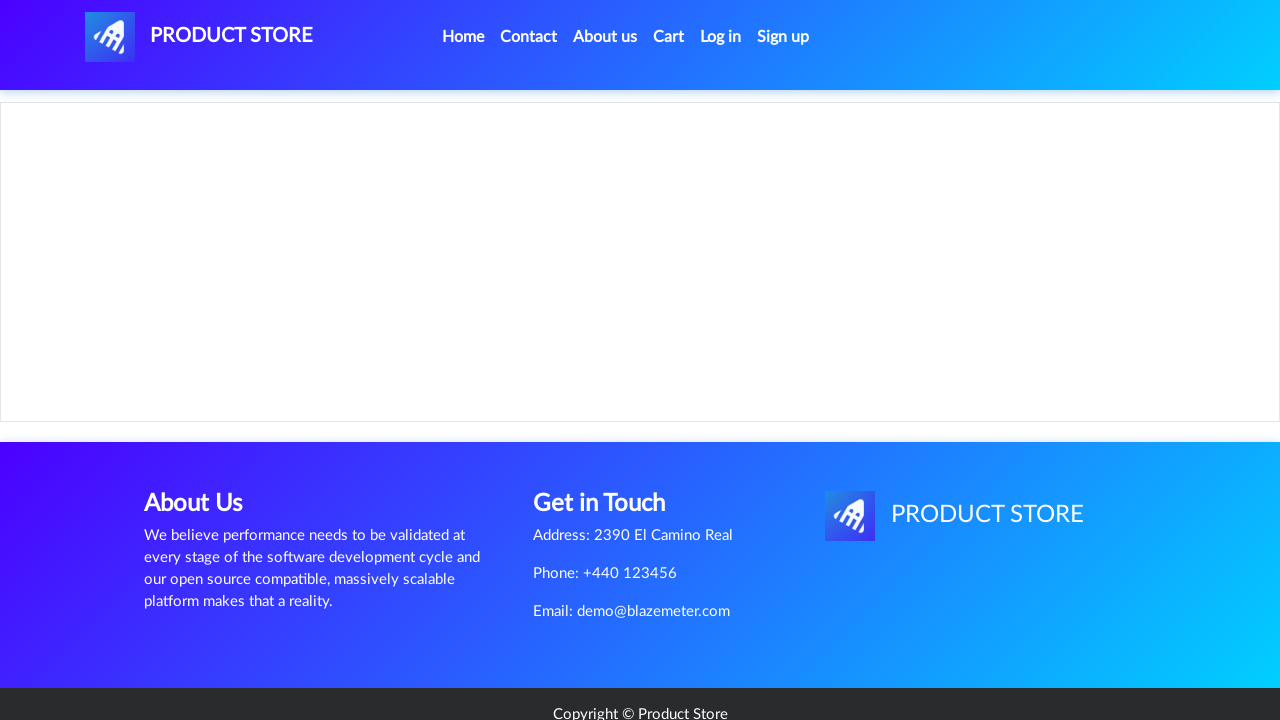

Clicked Add to Cart button for Samsung Galaxy S6 at (610, 440) on a.btn.btn-success.btn-lg
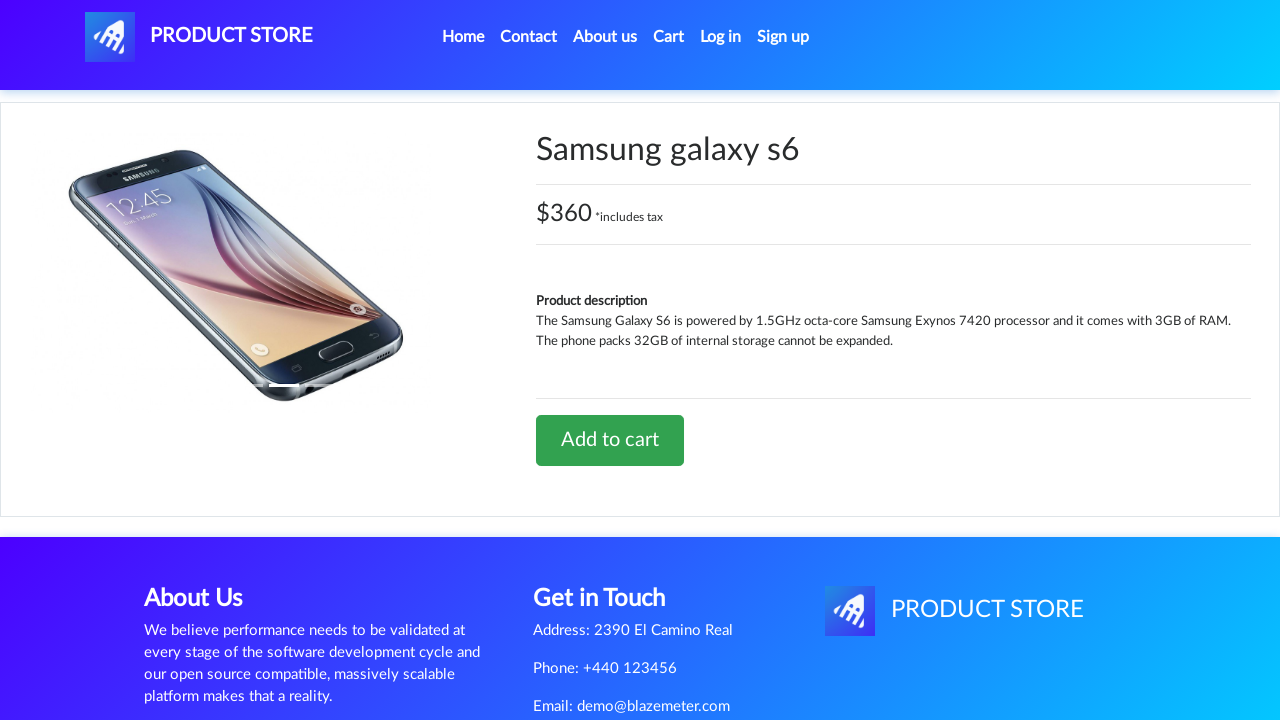

Waited for product addition to complete
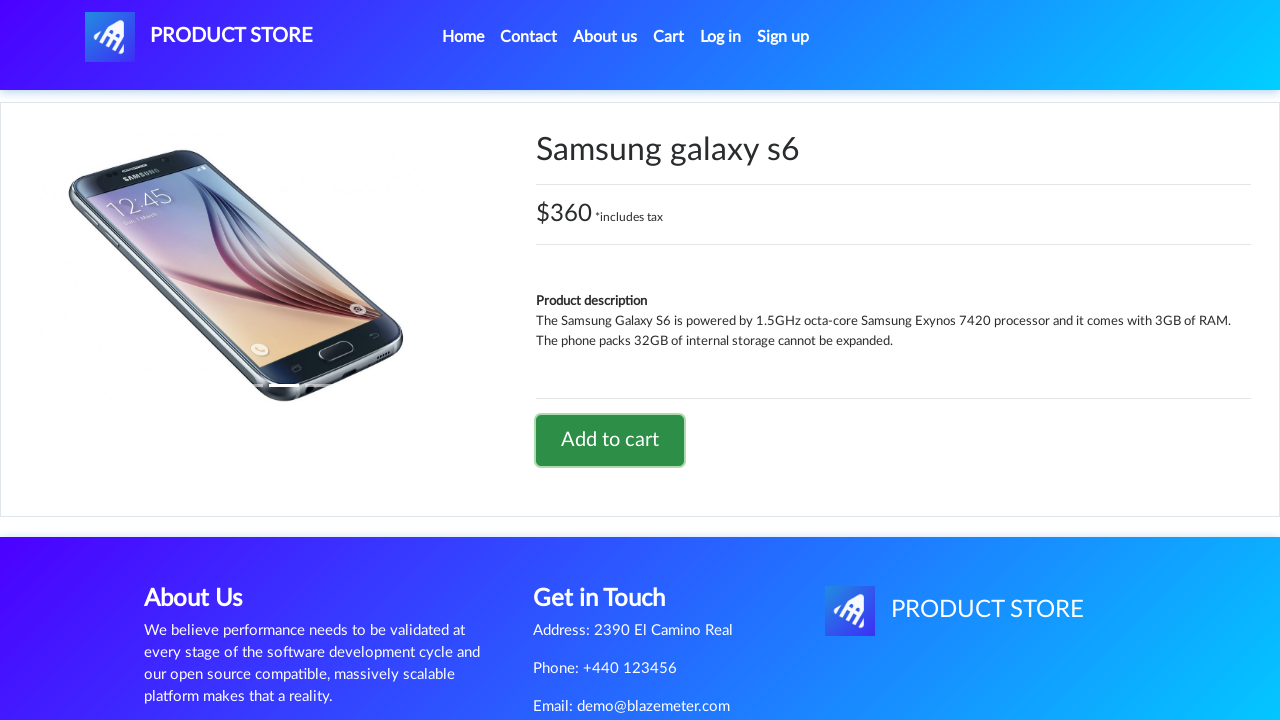

Navigated back to DemoBlaze home page
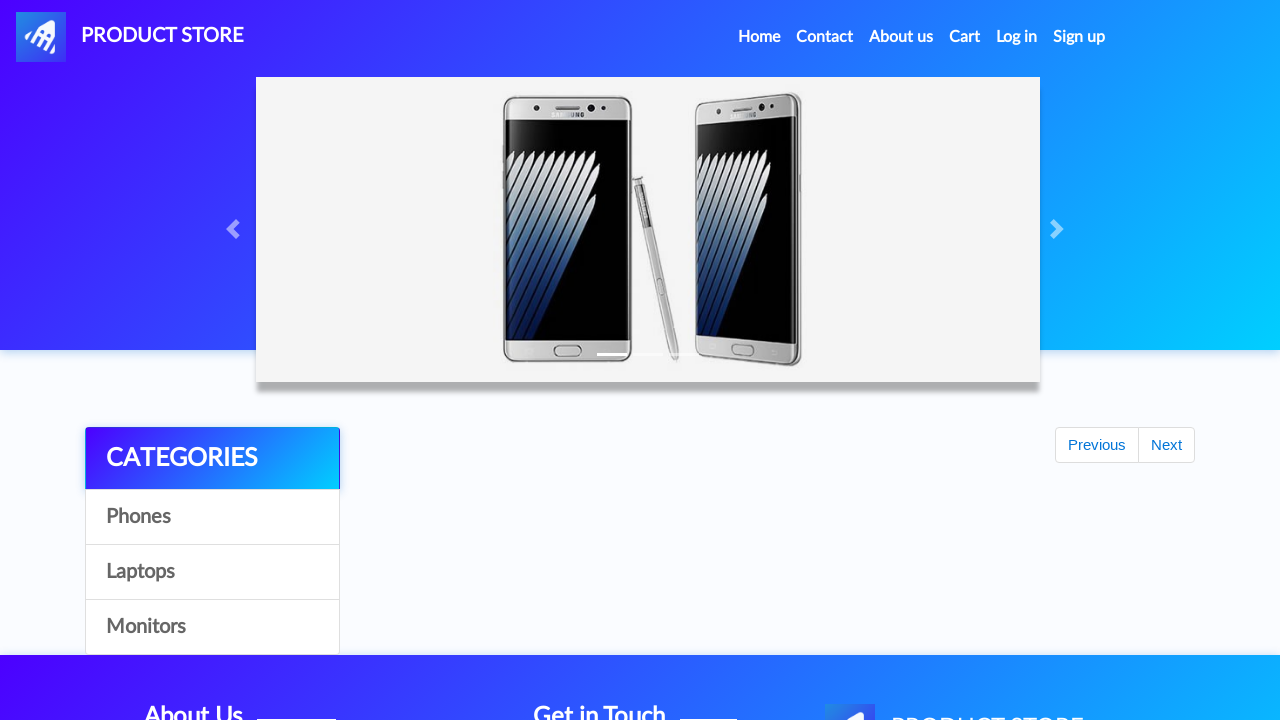

Clicked on Nexus 6 product at (1004, 603) on a.hrefch:text("Nexus 6")
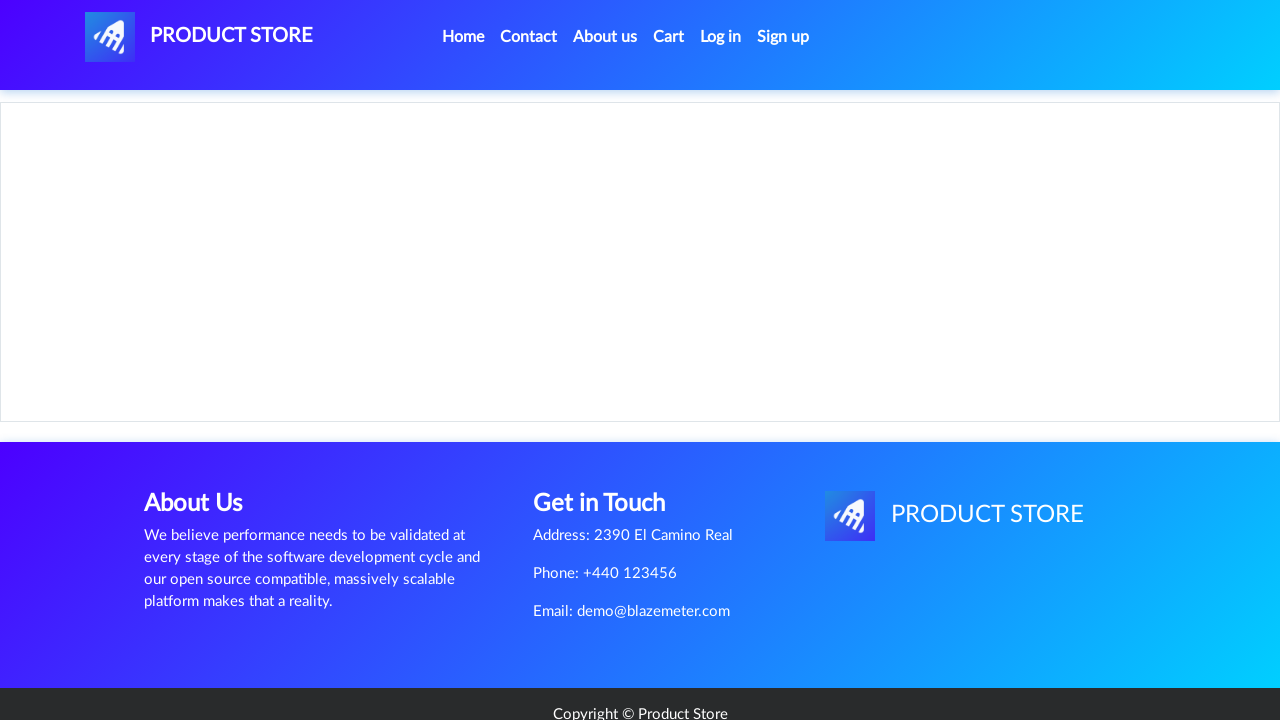

Clicked Add to Cart button for Nexus 6 at (610, 440) on a.btn.btn-success.btn-lg
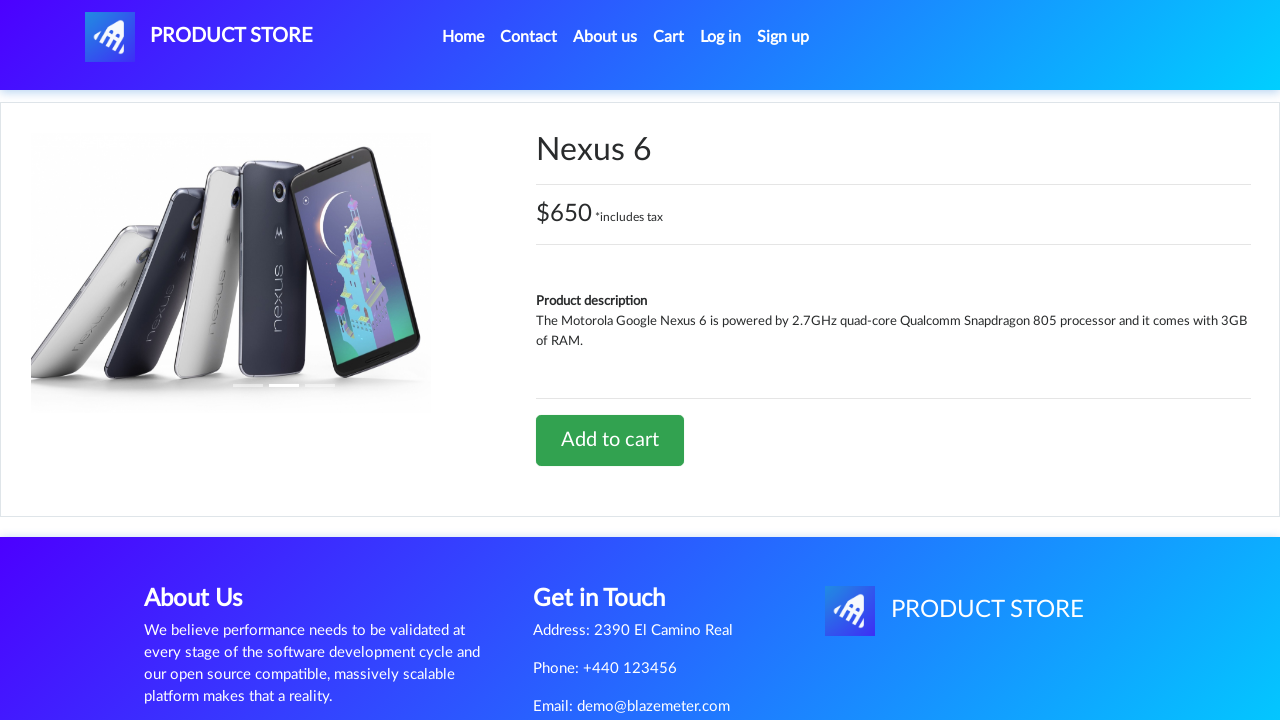

Waited for Nexus 6 product addition to complete
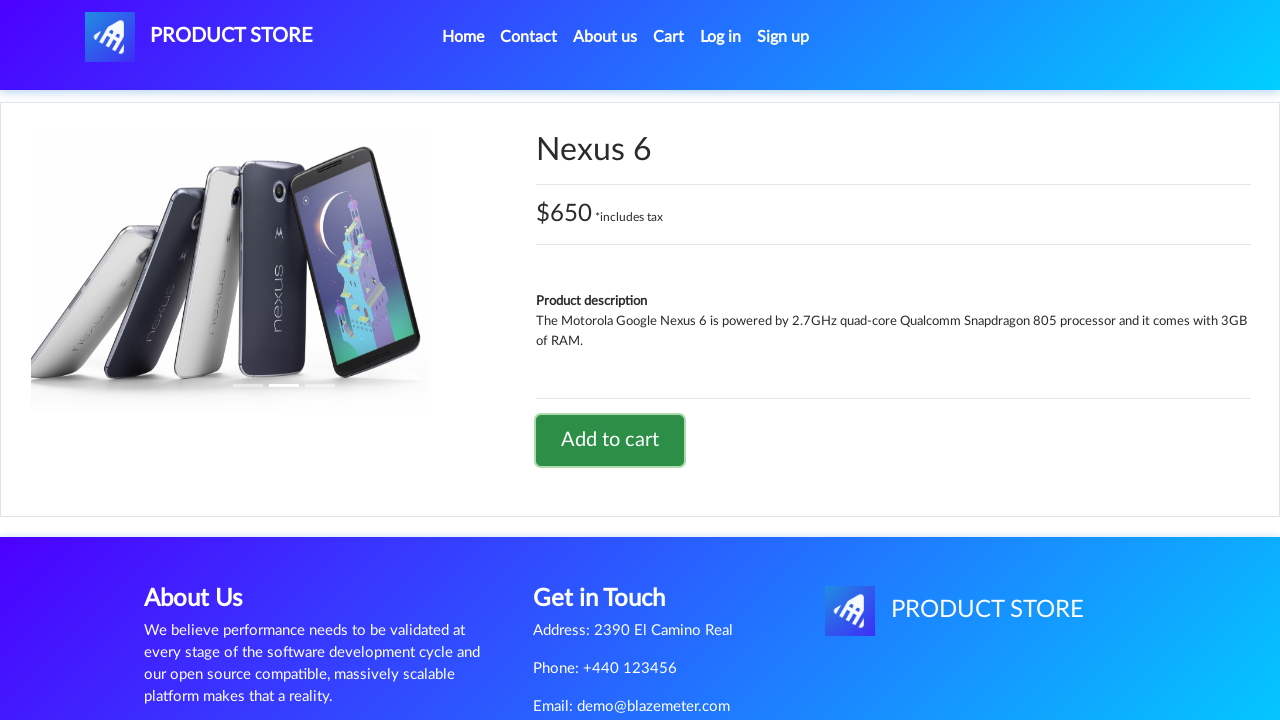

Clicked on Cart link to view cart contents at (669, 37) on #cartur
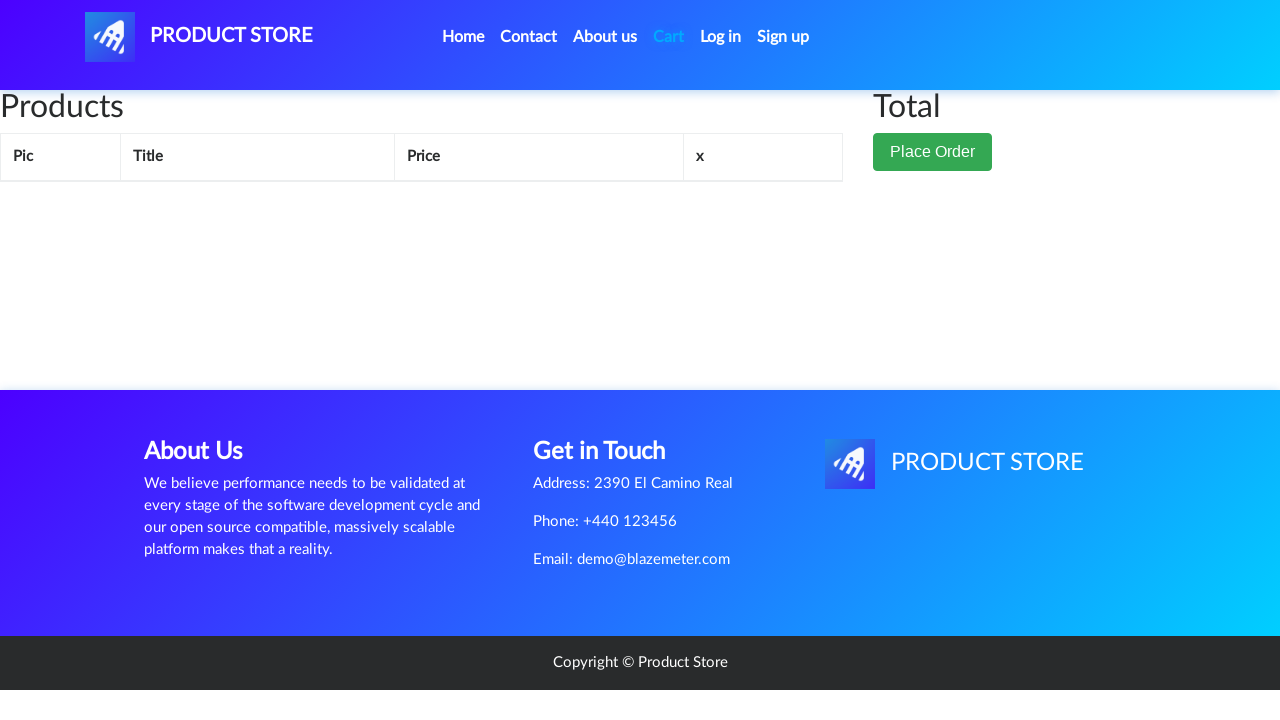

Cart loaded with both products (Samsung Galaxy S6 and Nexus 6)
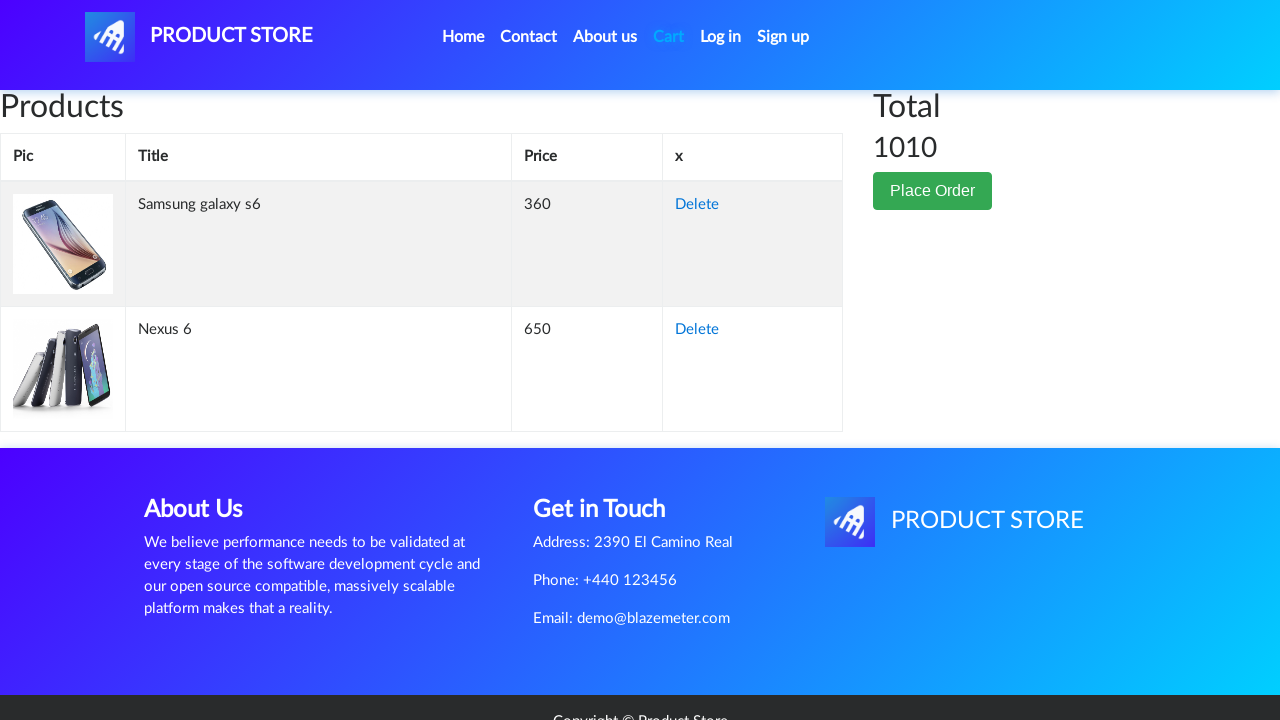

Clicked Place Order button to open checkout form at (933, 191) on .btn.btn-success
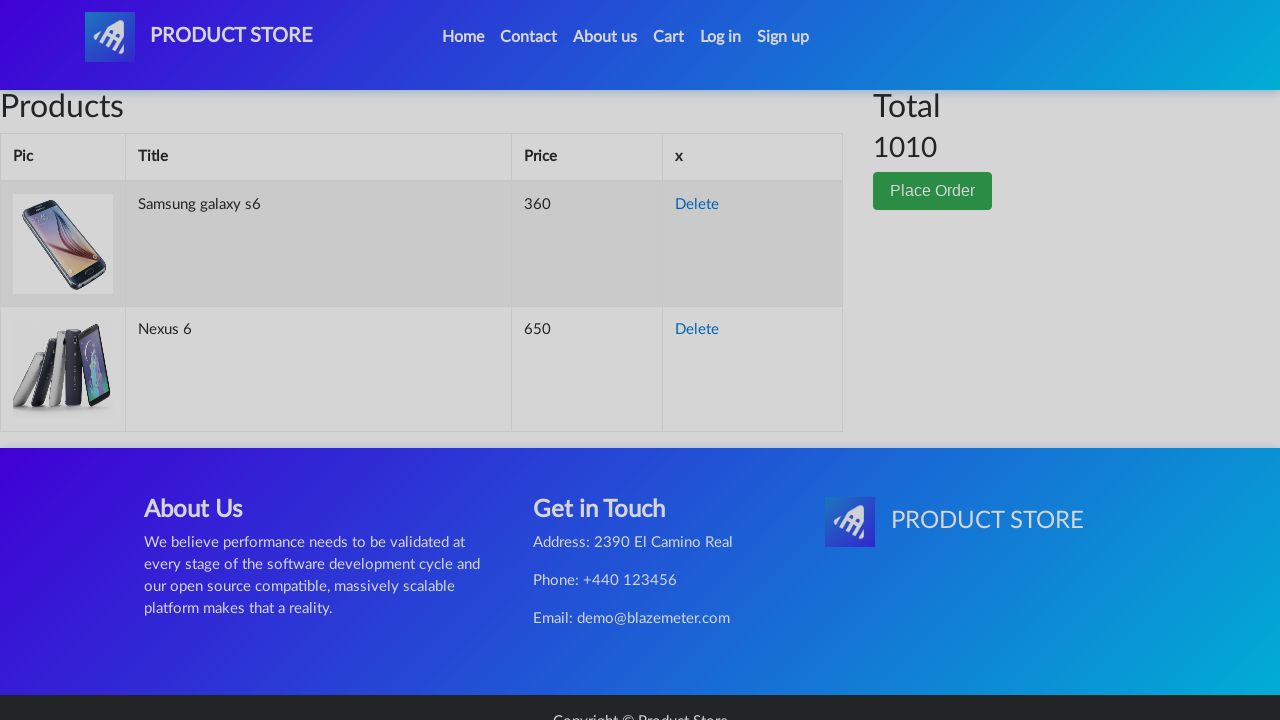

Checkout modal appeared with form fields
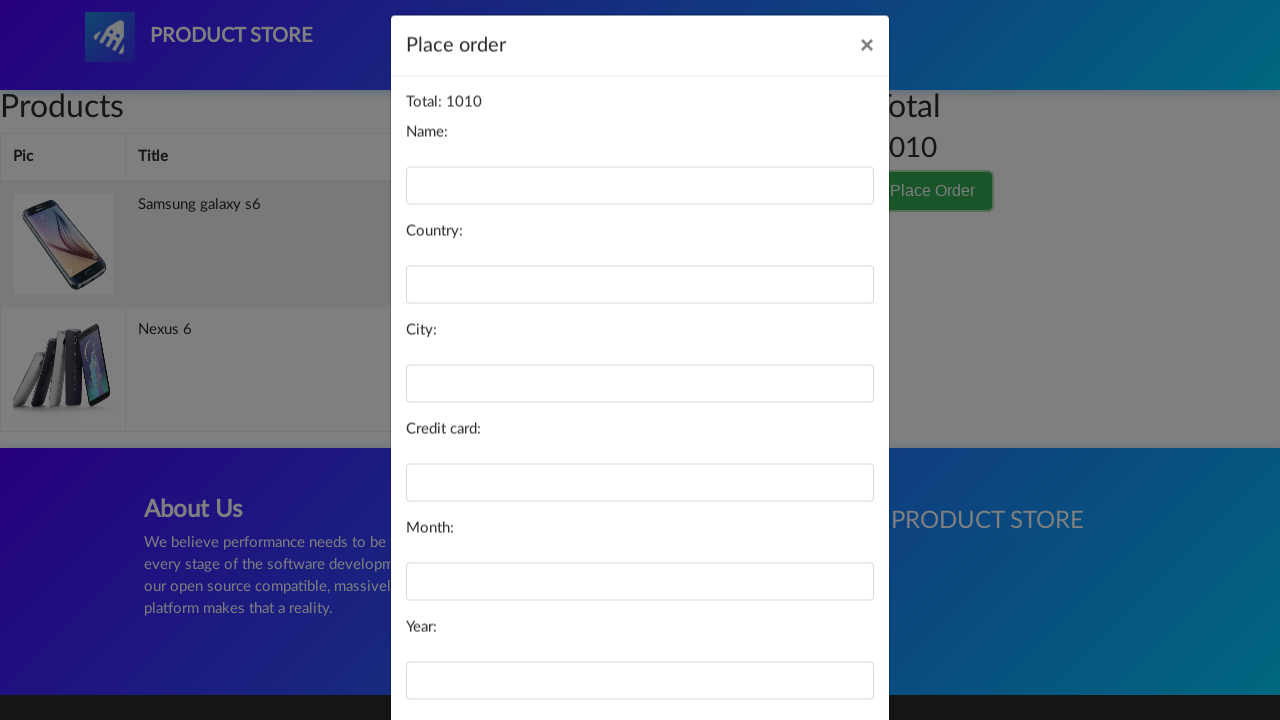

Filled Name field with '' on input#name
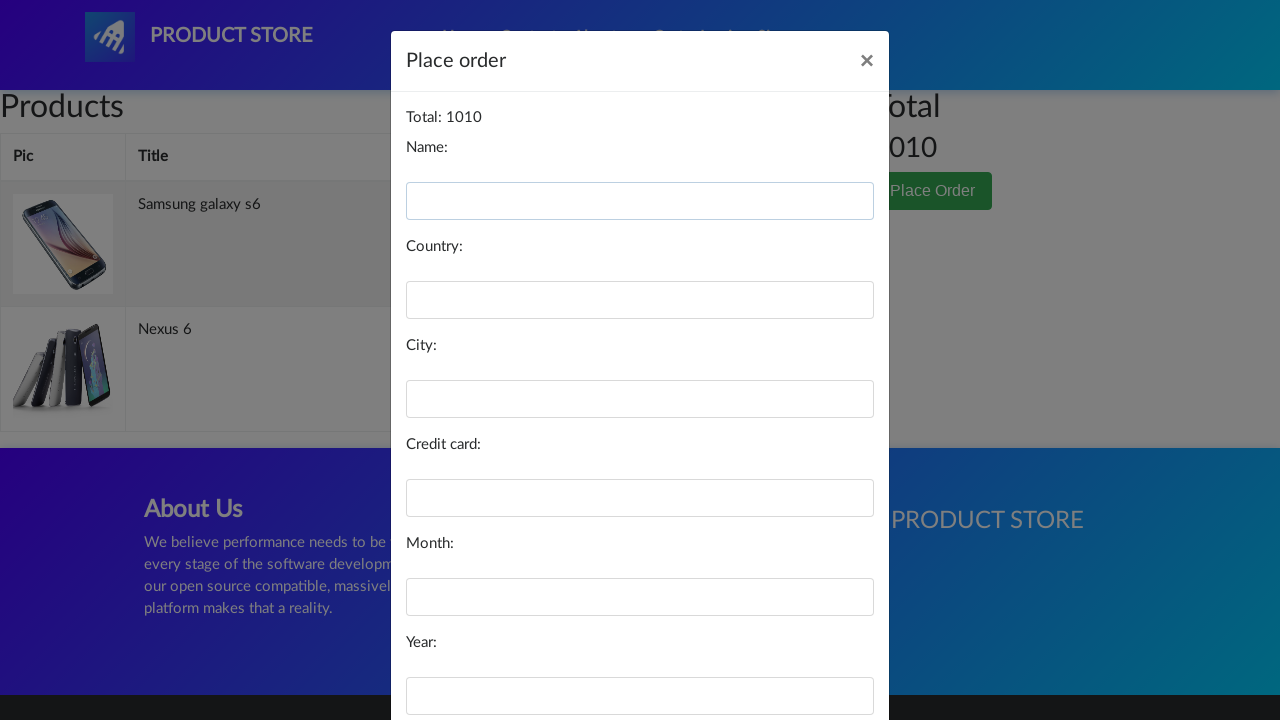

Filled Country field with '' on input#country
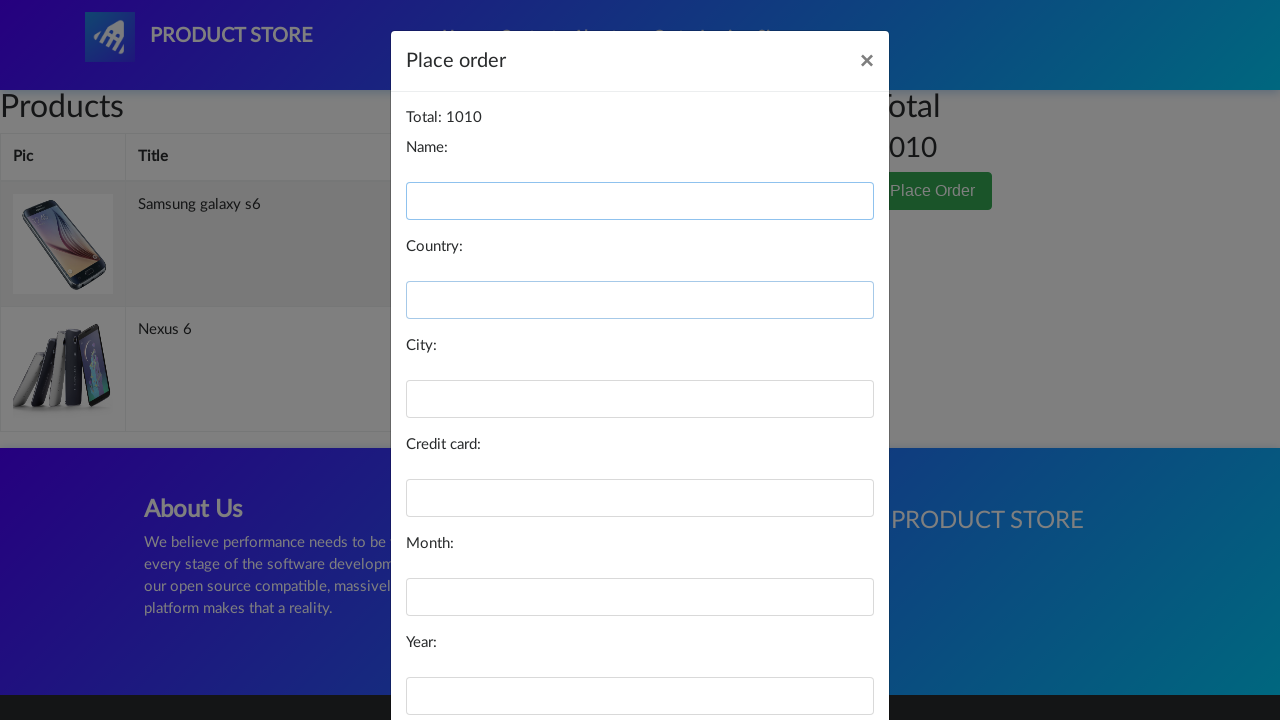

Filled City field with '' on input#city
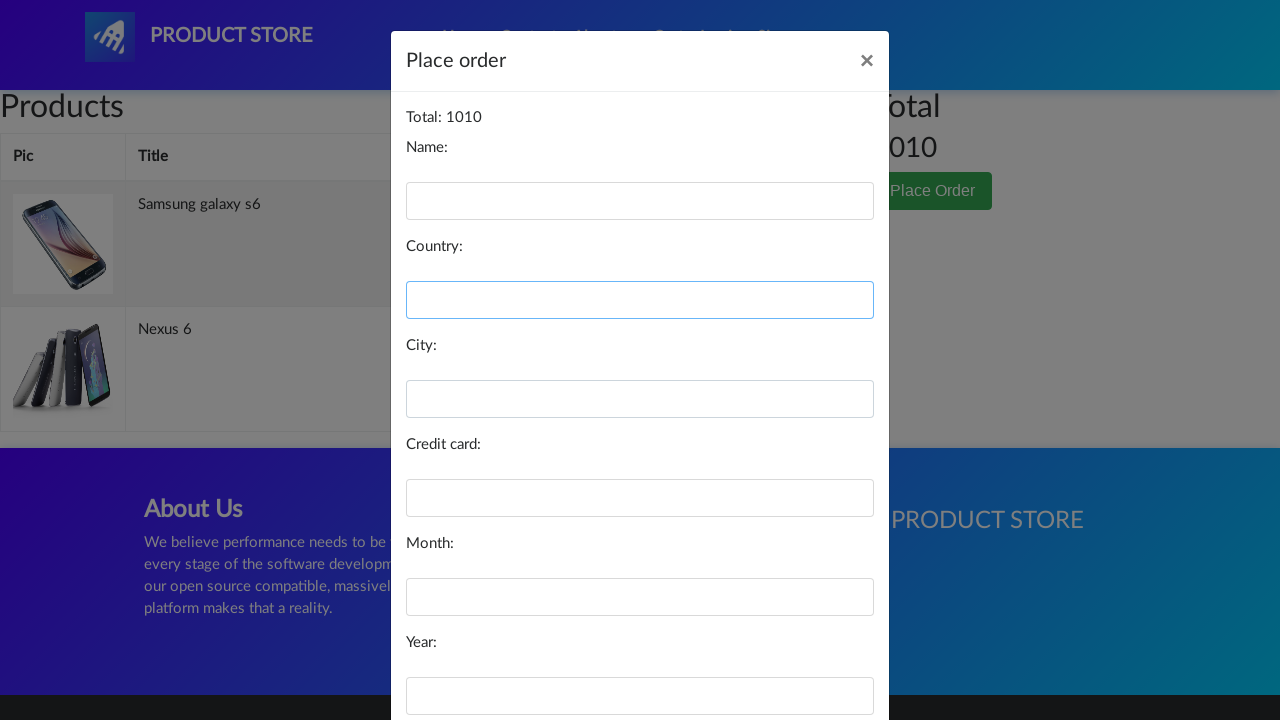

Filled Credit Card field with '' on input#card
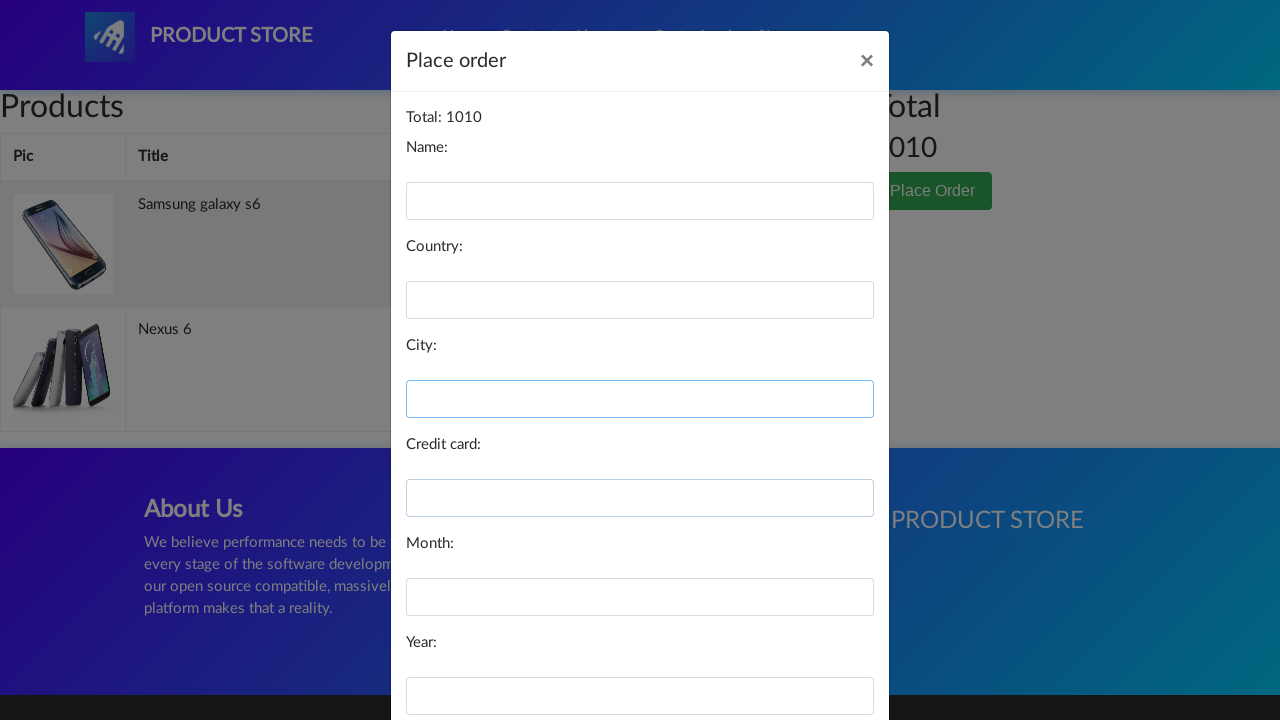

Filled Month field with '' on input#month
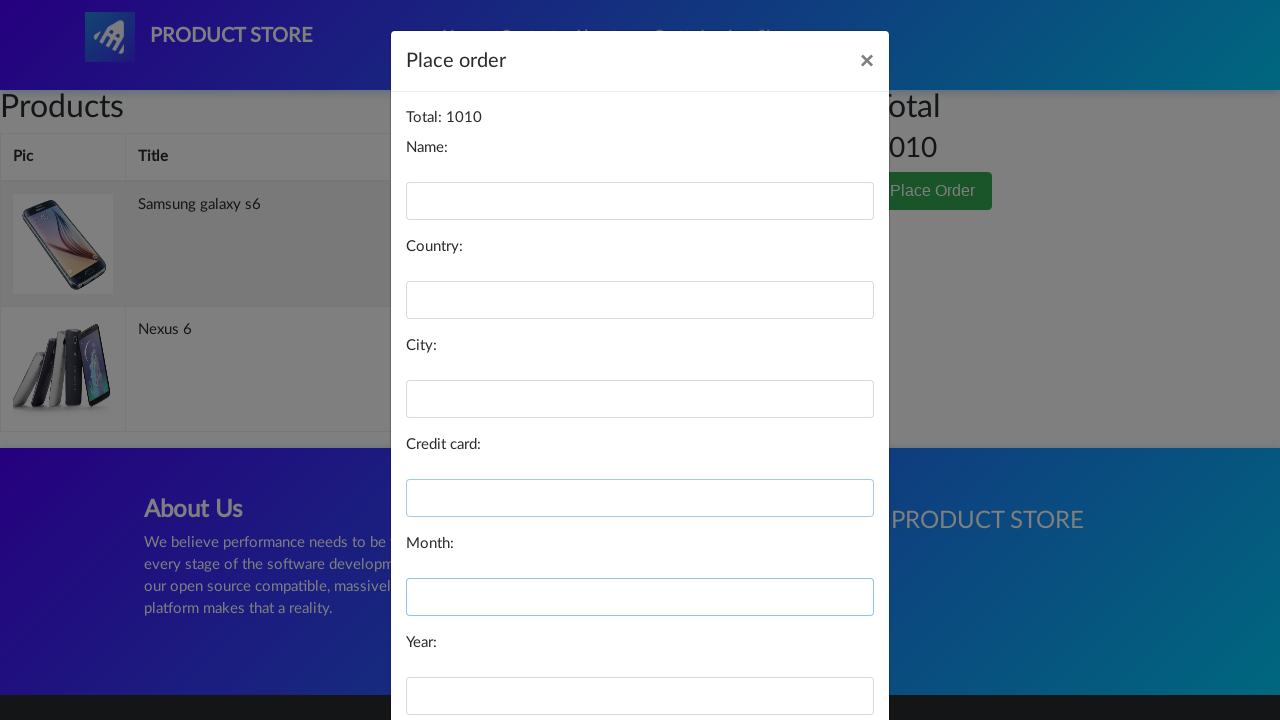

Filled Year field with '' on input#year
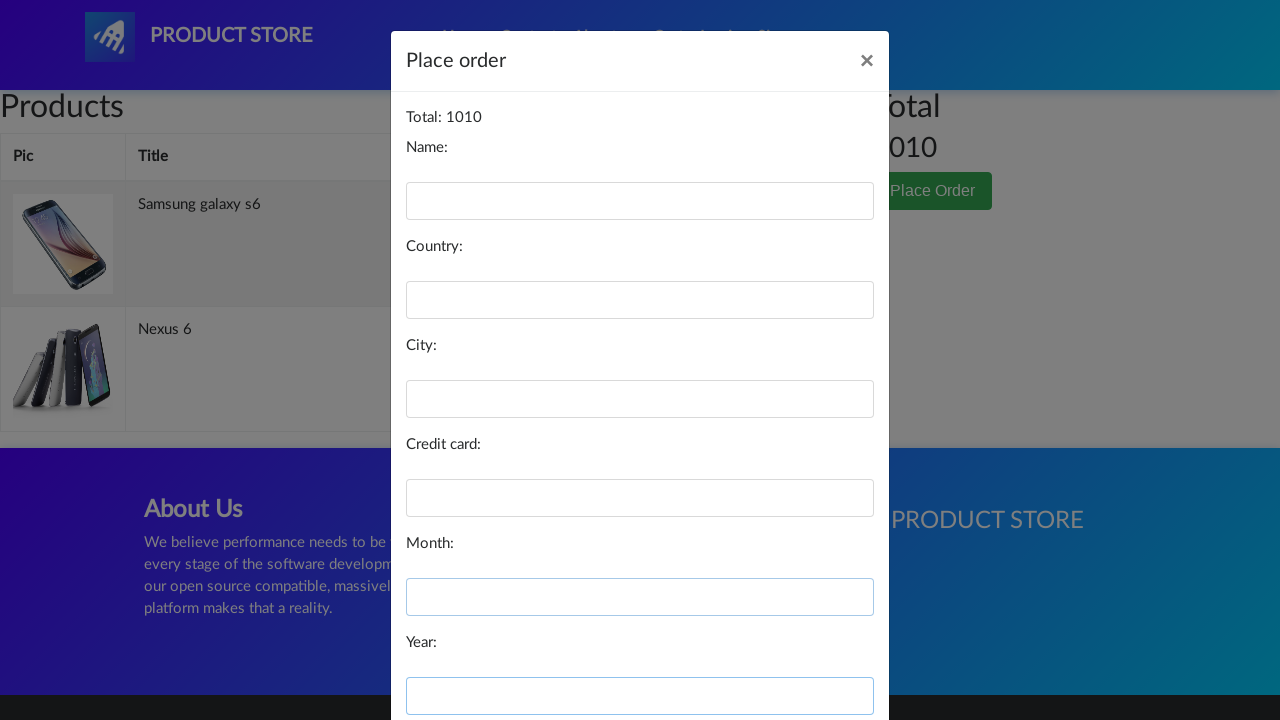

Clicked Purchase button with empty fields - validation error expected at (823, 655) on button.btn.btn-primary:has-text("Purchase")
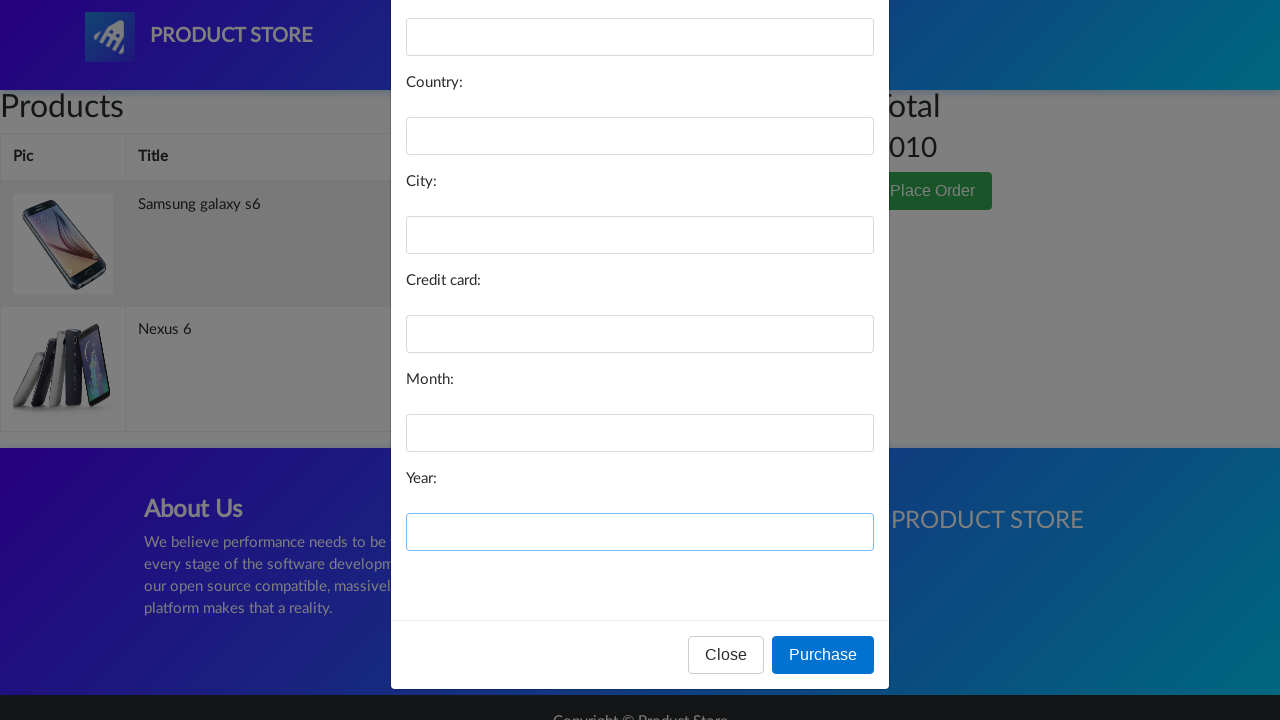

Validation error dialog displayed and handled
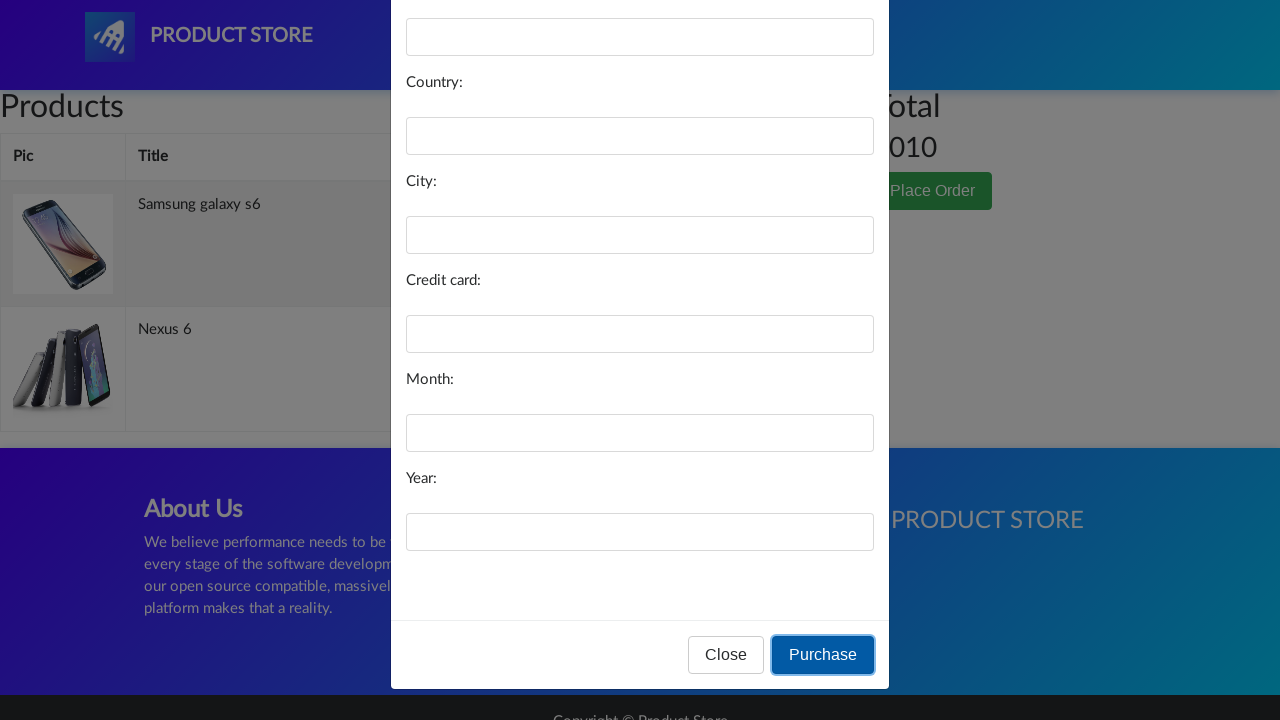

Navigated back to cart page to continue testing with valid data
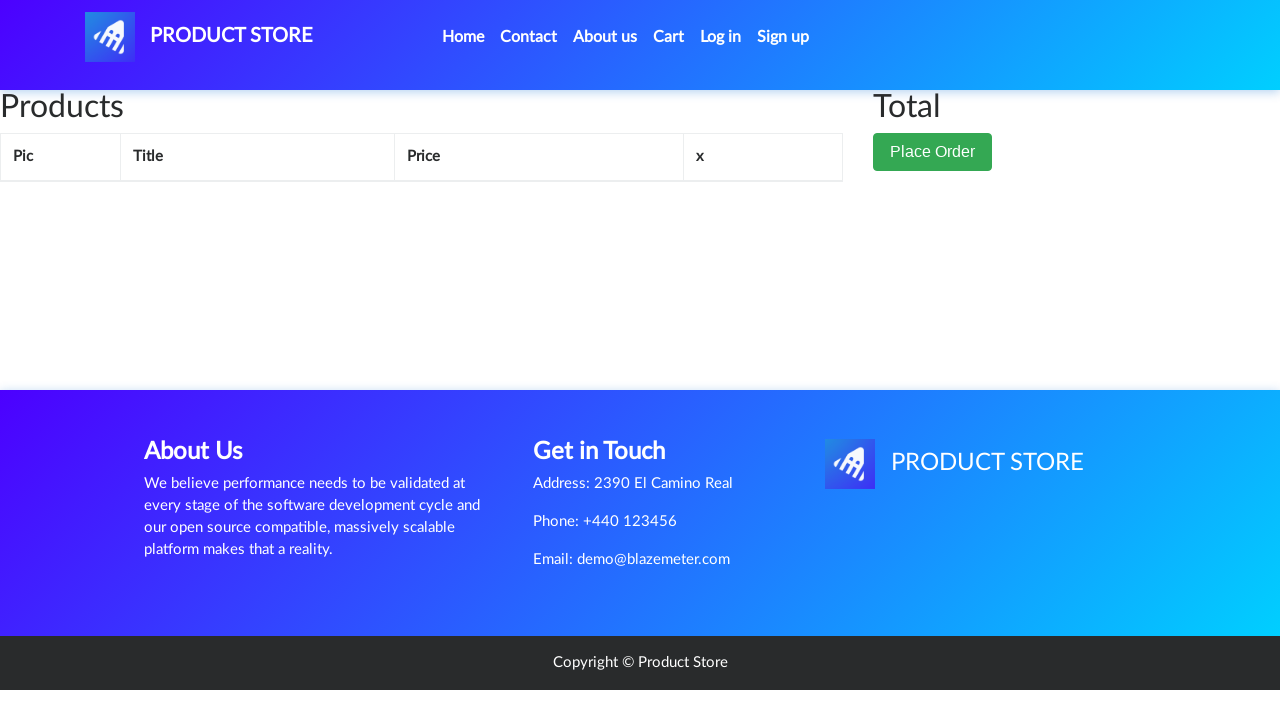

Cart page loaded successfully
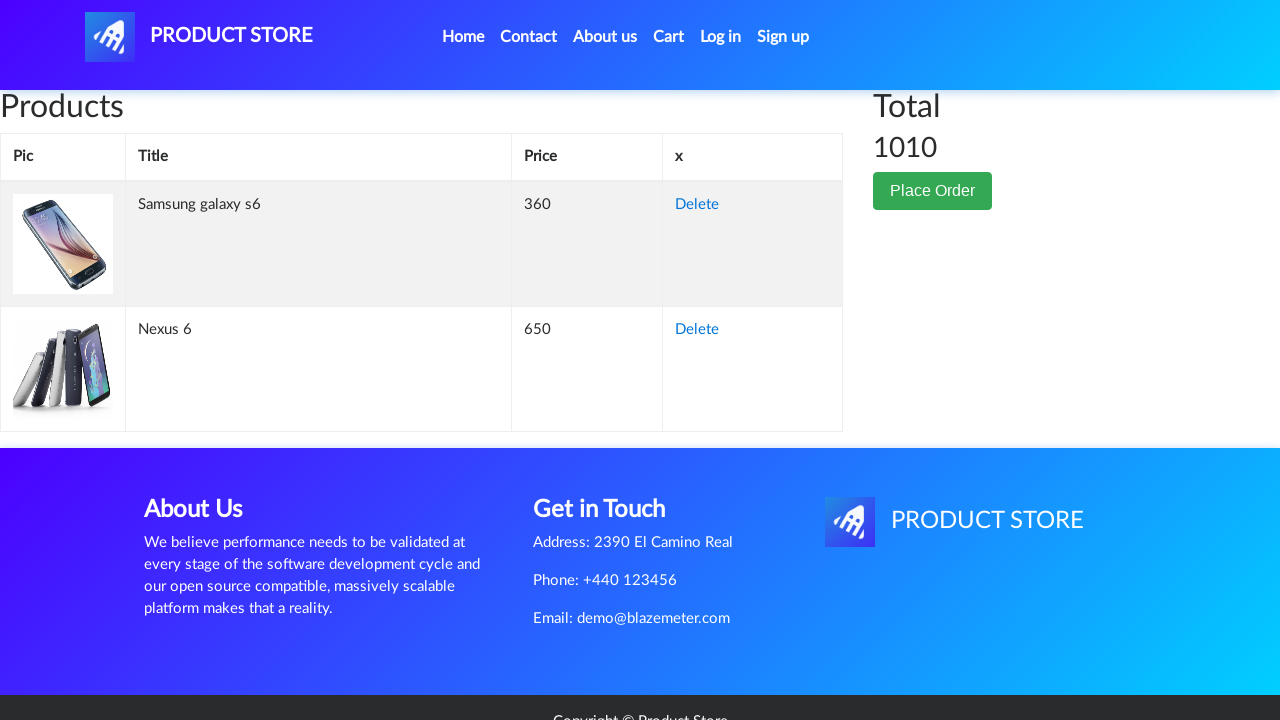

Clicked Place Order button to open checkout form at (933, 191) on .btn.btn-success
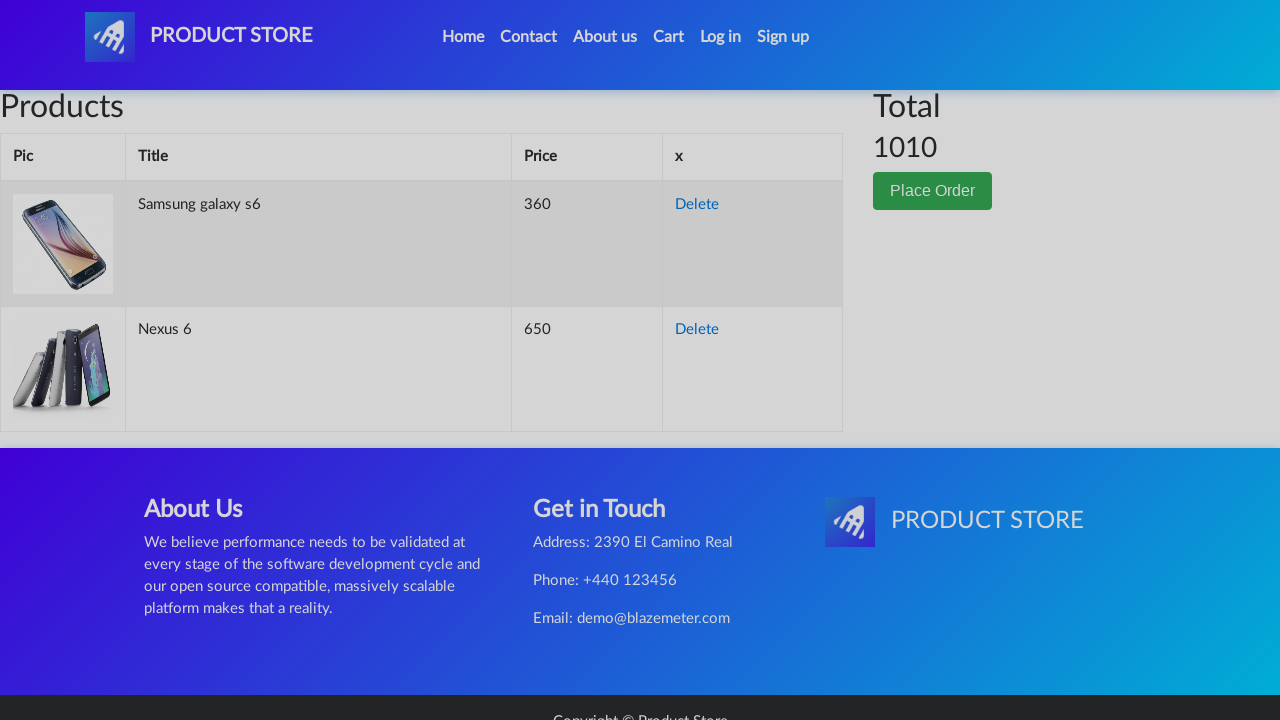

Checkout modal appeared with form fields
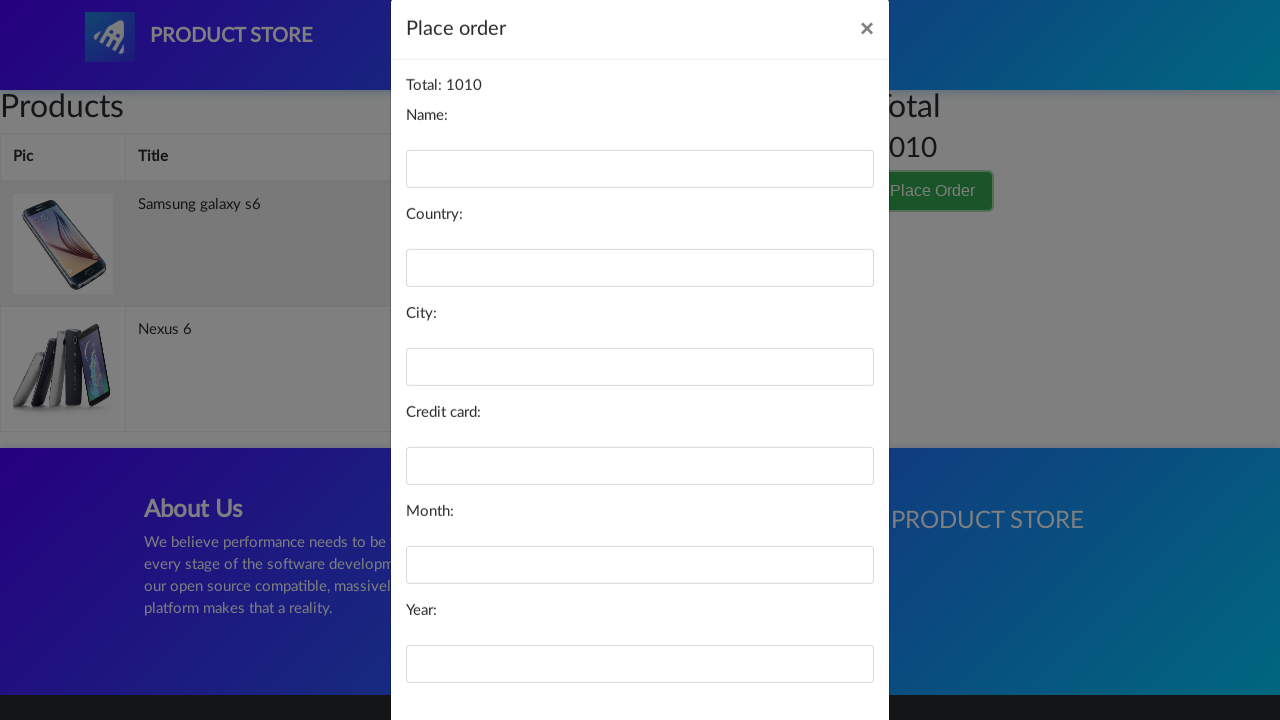

Filled Name field with 'John Doe' on input#name
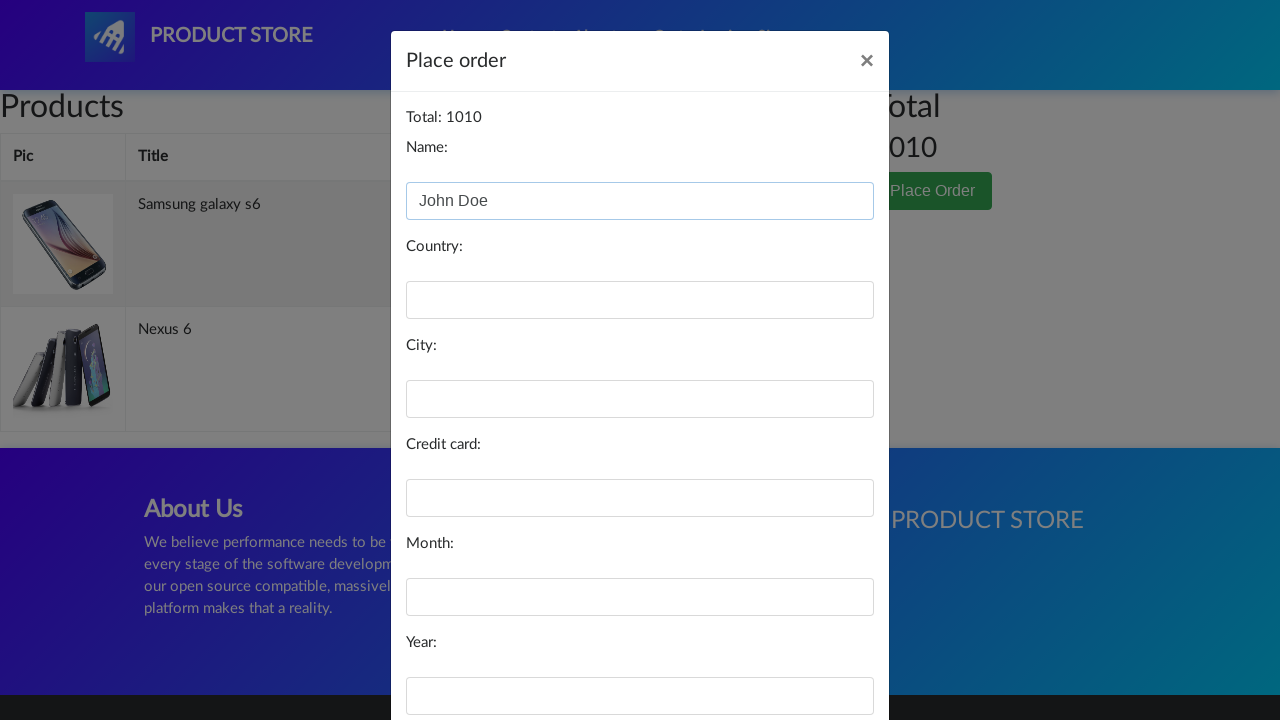

Filled Country field with 'VietNam' on input#country
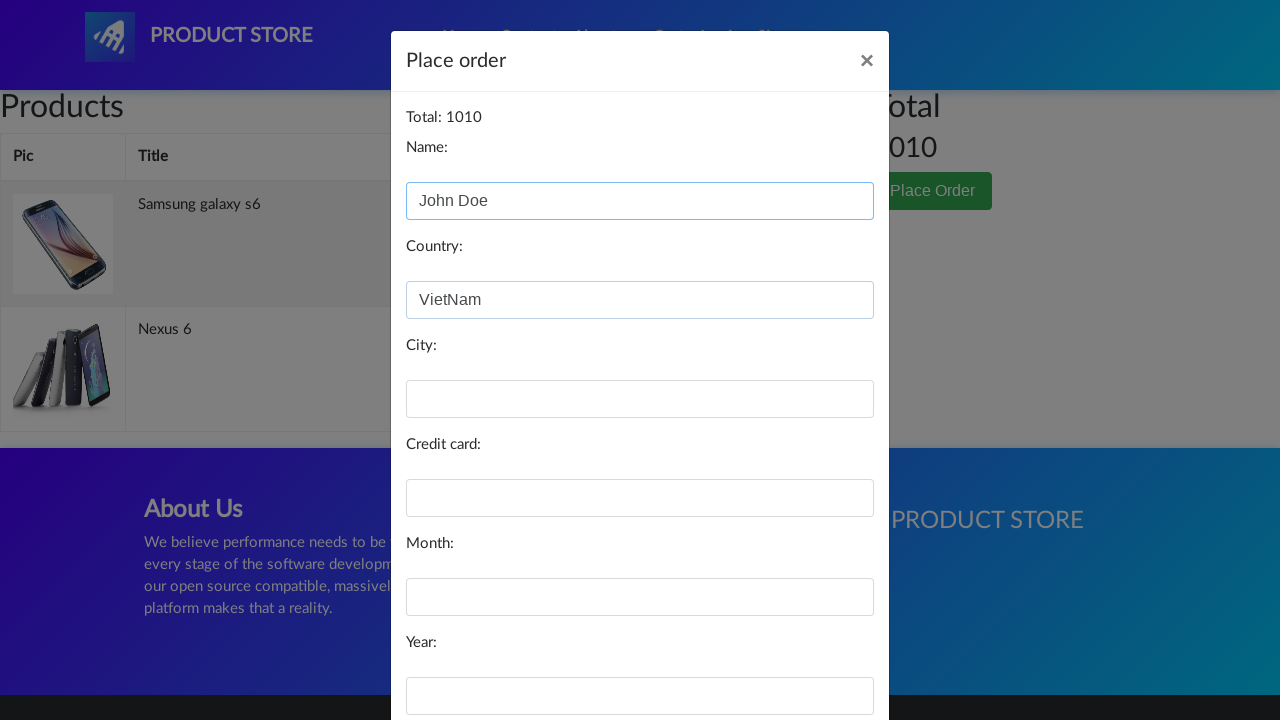

Filled City field with 'TP.HCM' on input#city
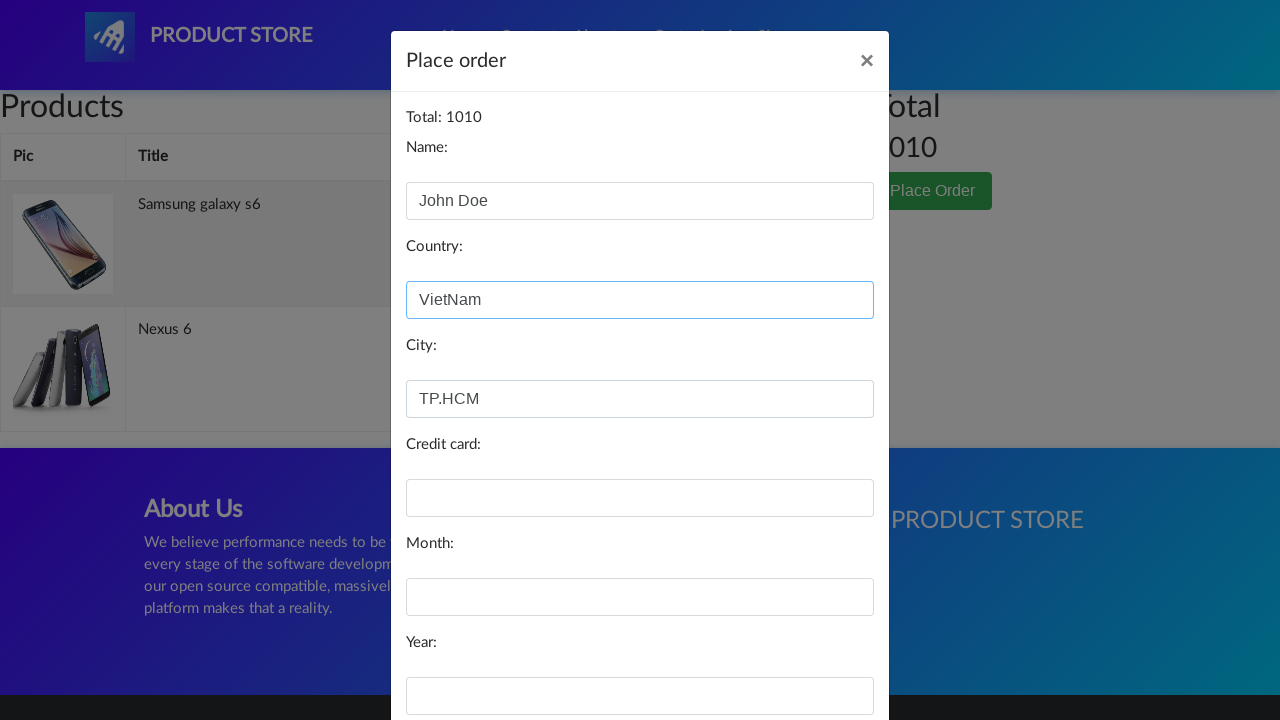

Filled Credit Card field with '1234567890123456' on input#card
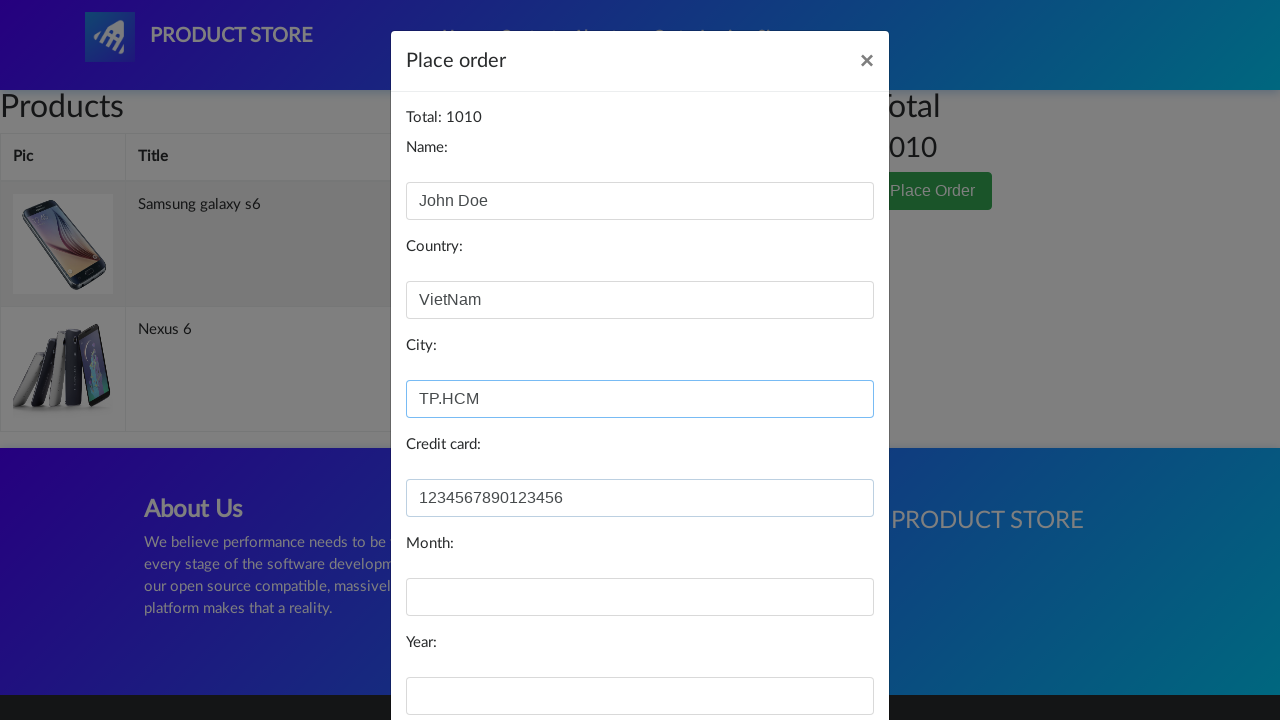

Filled Month field with '12' on input#month
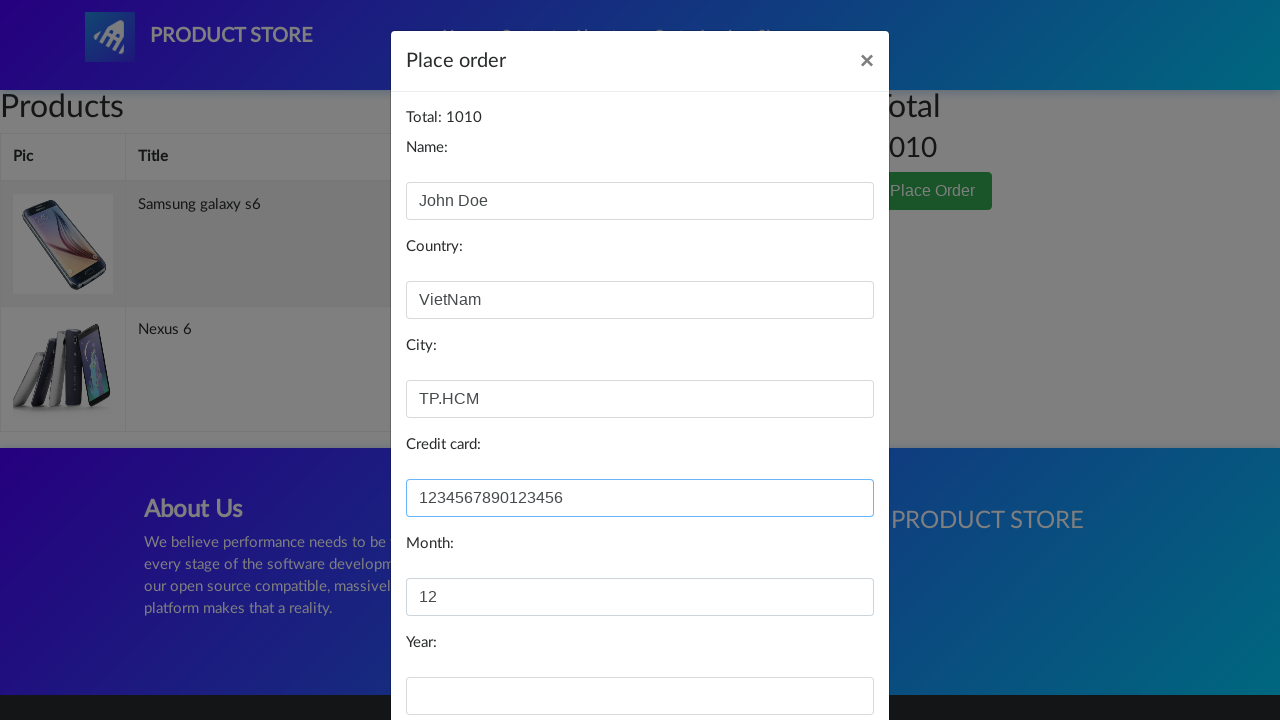

Filled Year field with '2005' on input#year
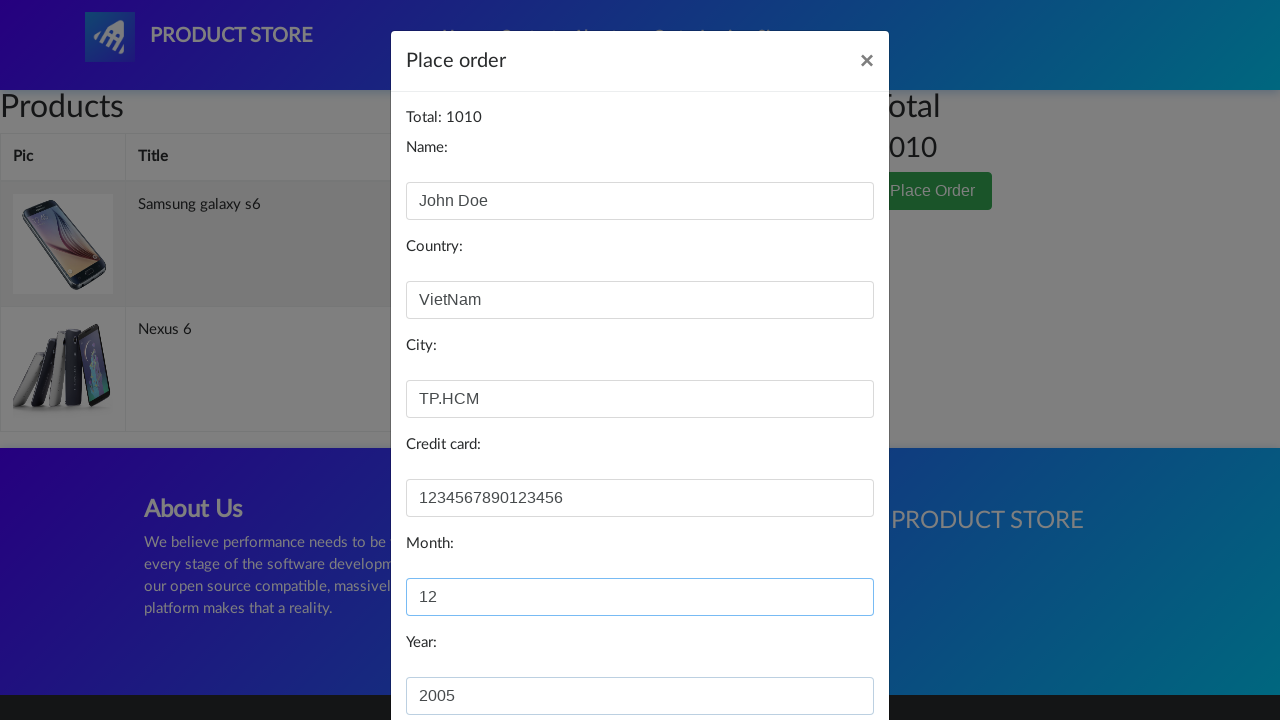

Clicked Purchase button with valid user data (John Doe) at (823, 655) on button.btn.btn-primary:has-text("Purchase")
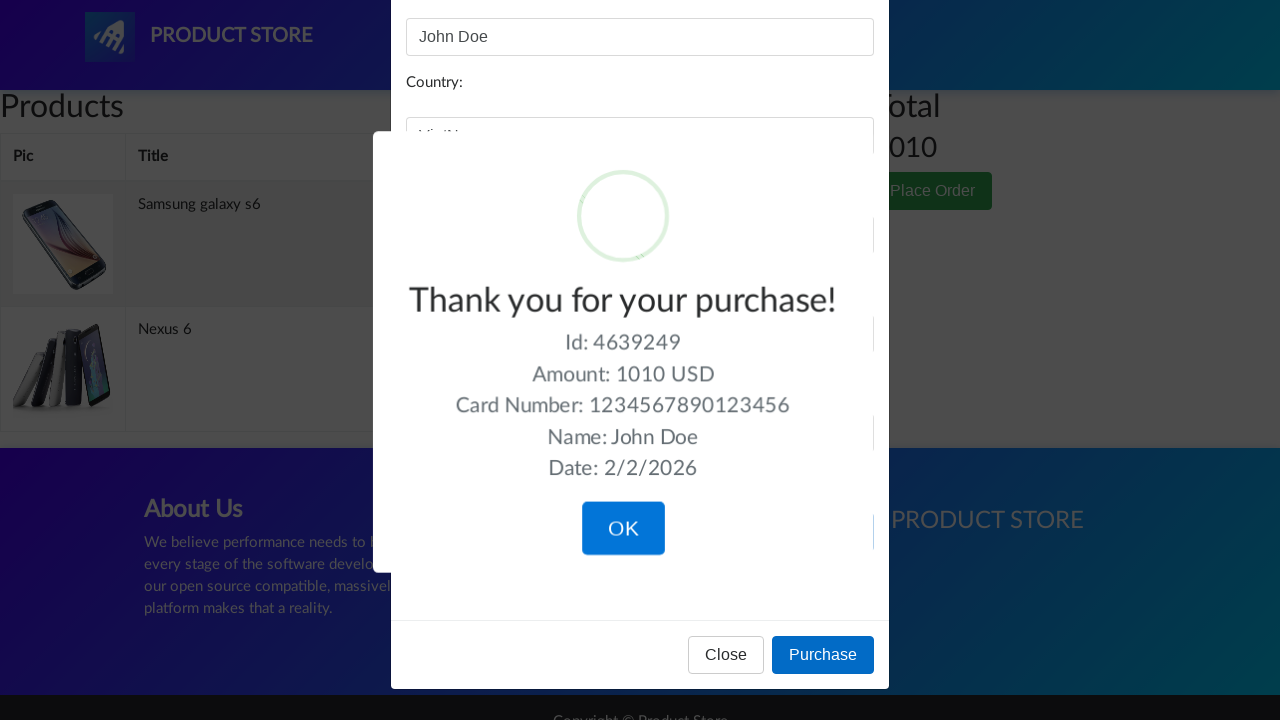

Success message appeared: 'Thank you for your purchase!'
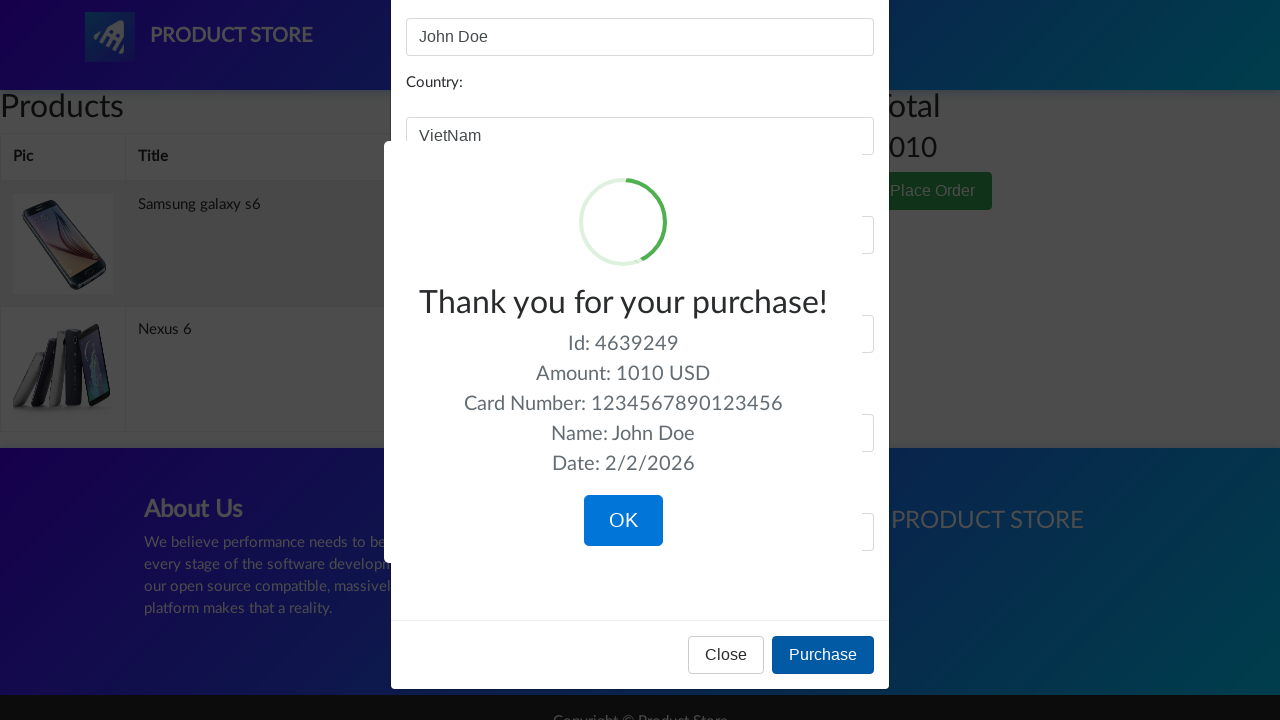

Clicked OK button to confirm successful purchase completion at (623, 521) on .confirm.btn.btn-lg.btn-primary
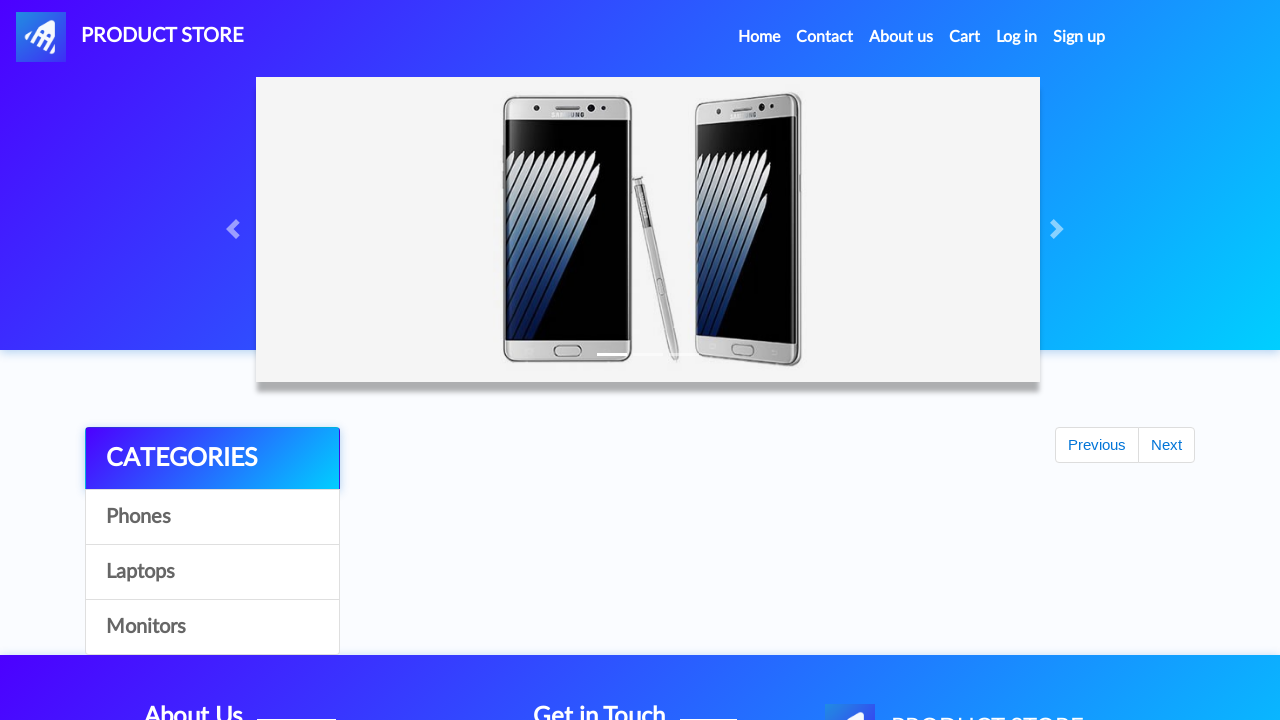

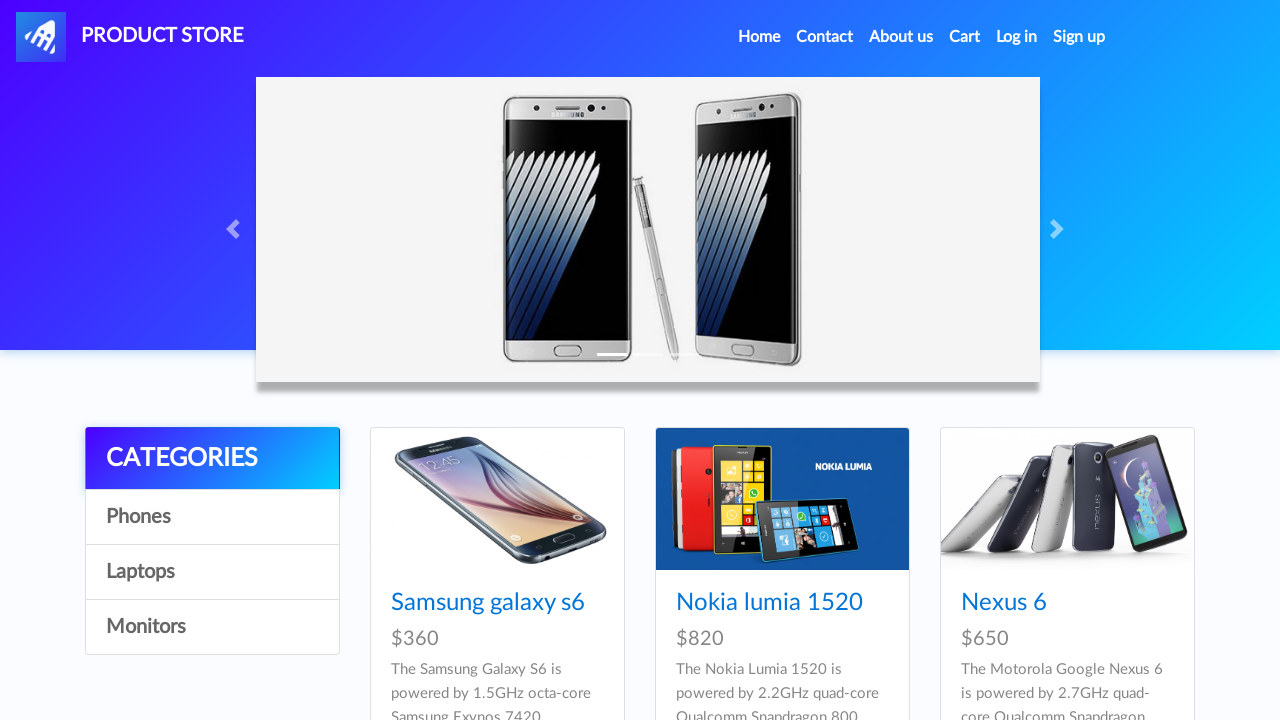